Tests that the Clear completed button displays correct text after completing an item

Starting URL: https://demo.playwright.dev/todomvc

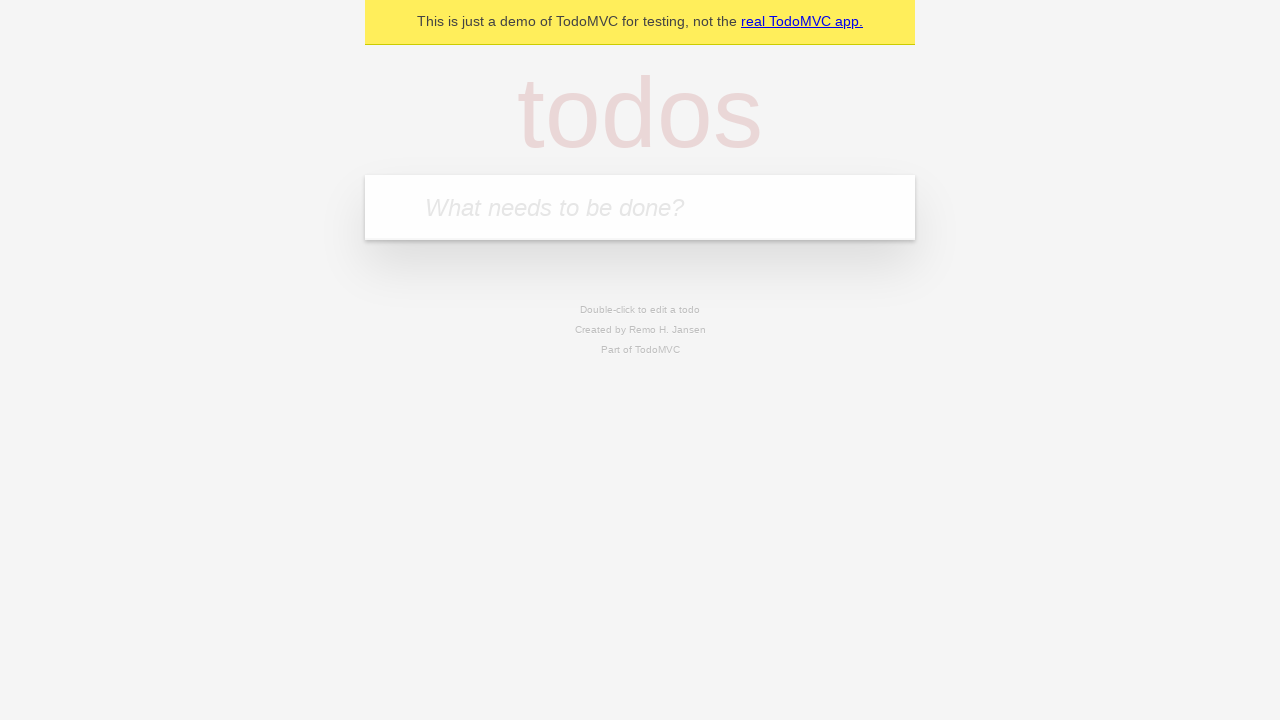

Filled todo input with 'buy some cheese' on internal:attr=[placeholder="What needs to be done?"i]
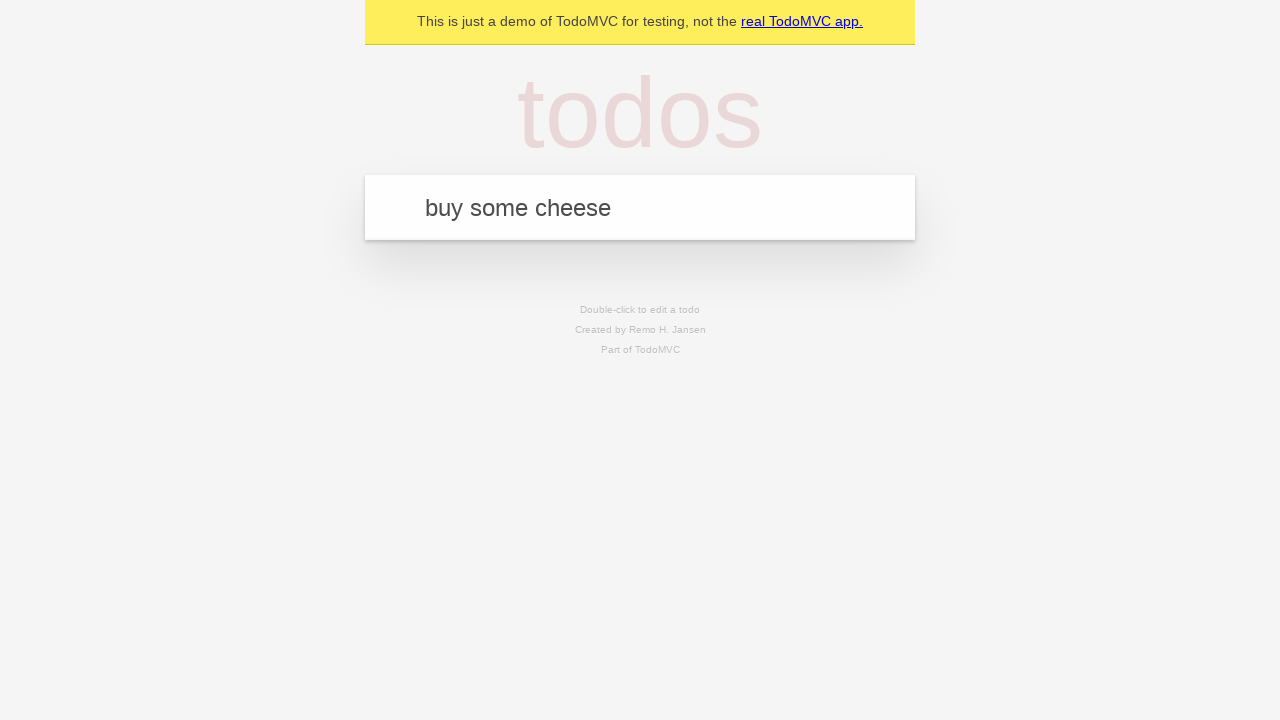

Pressed Enter to add todo 'buy some cheese' on internal:attr=[placeholder="What needs to be done?"i]
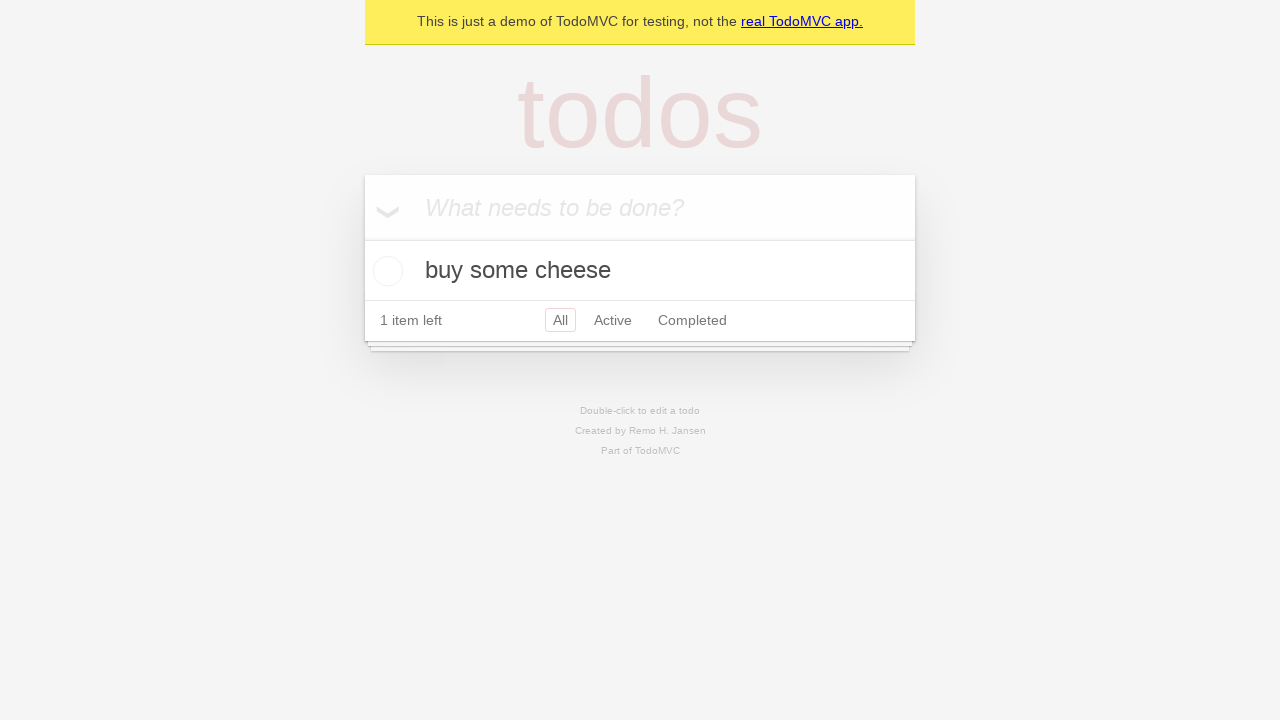

Filled todo input with 'feed the cat' on internal:attr=[placeholder="What needs to be done?"i]
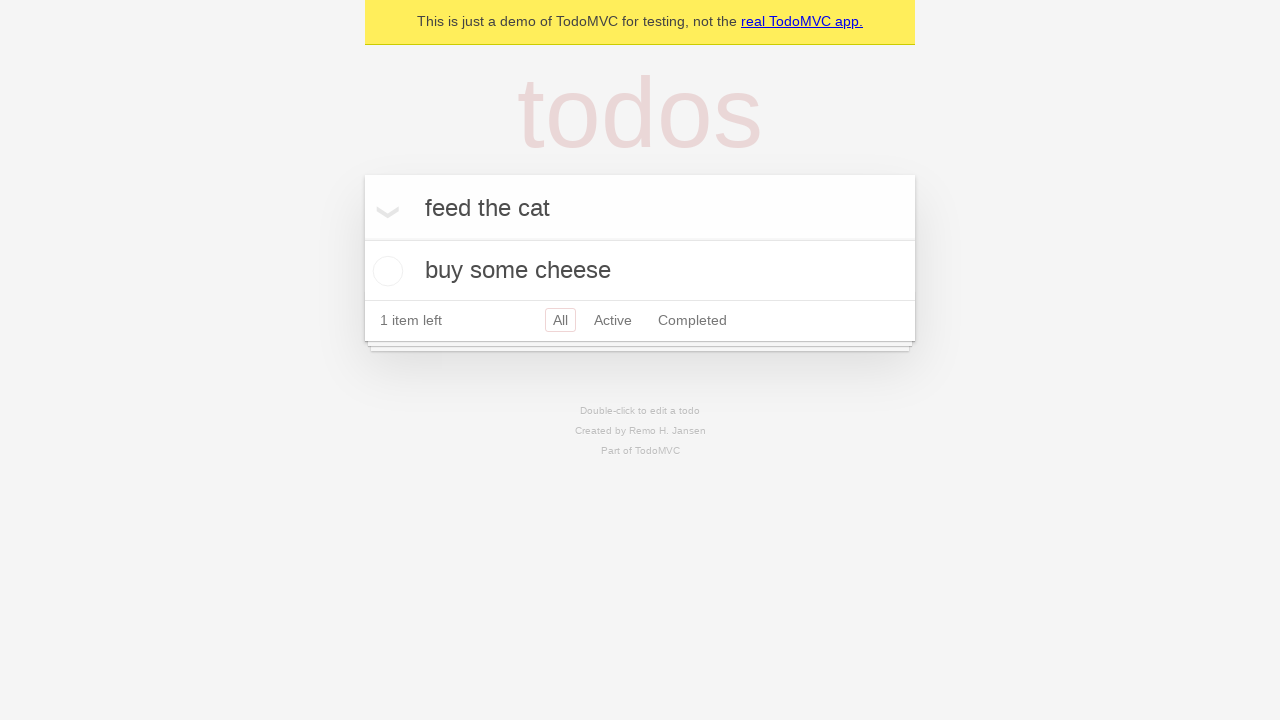

Pressed Enter to add todo 'feed the cat' on internal:attr=[placeholder="What needs to be done?"i]
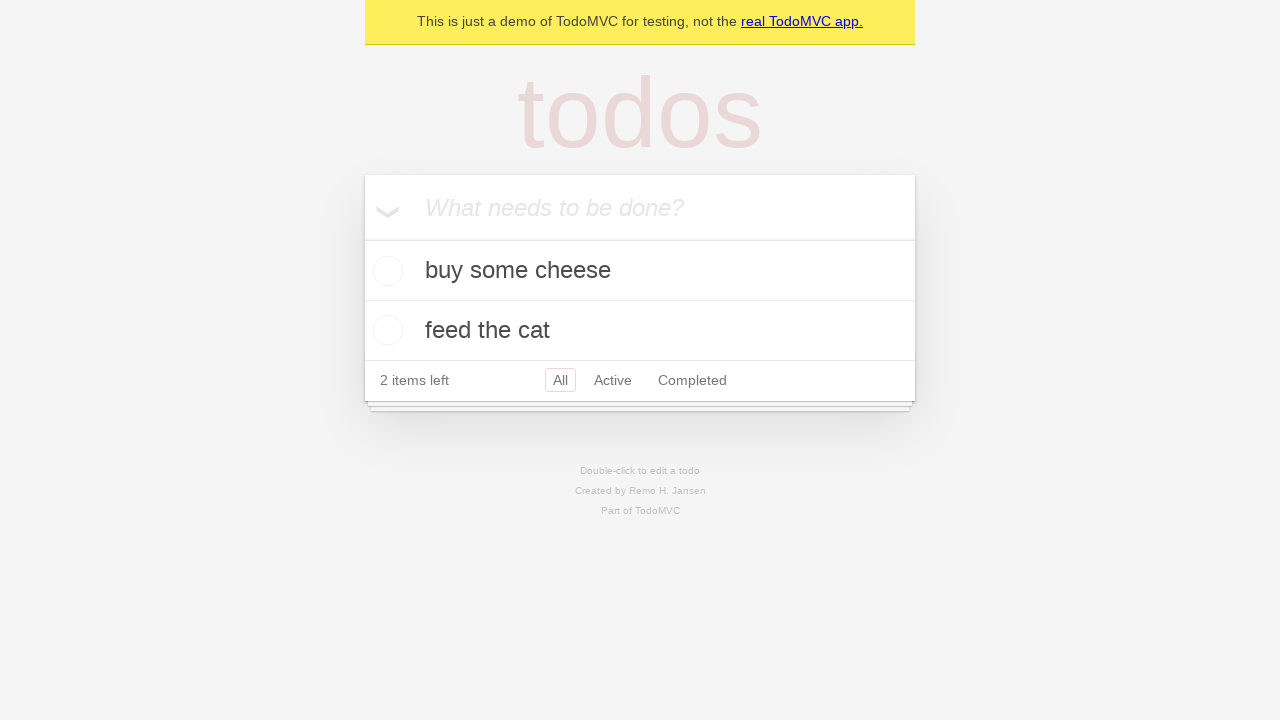

Filled todo input with 'book a doctors appointment' on internal:attr=[placeholder="What needs to be done?"i]
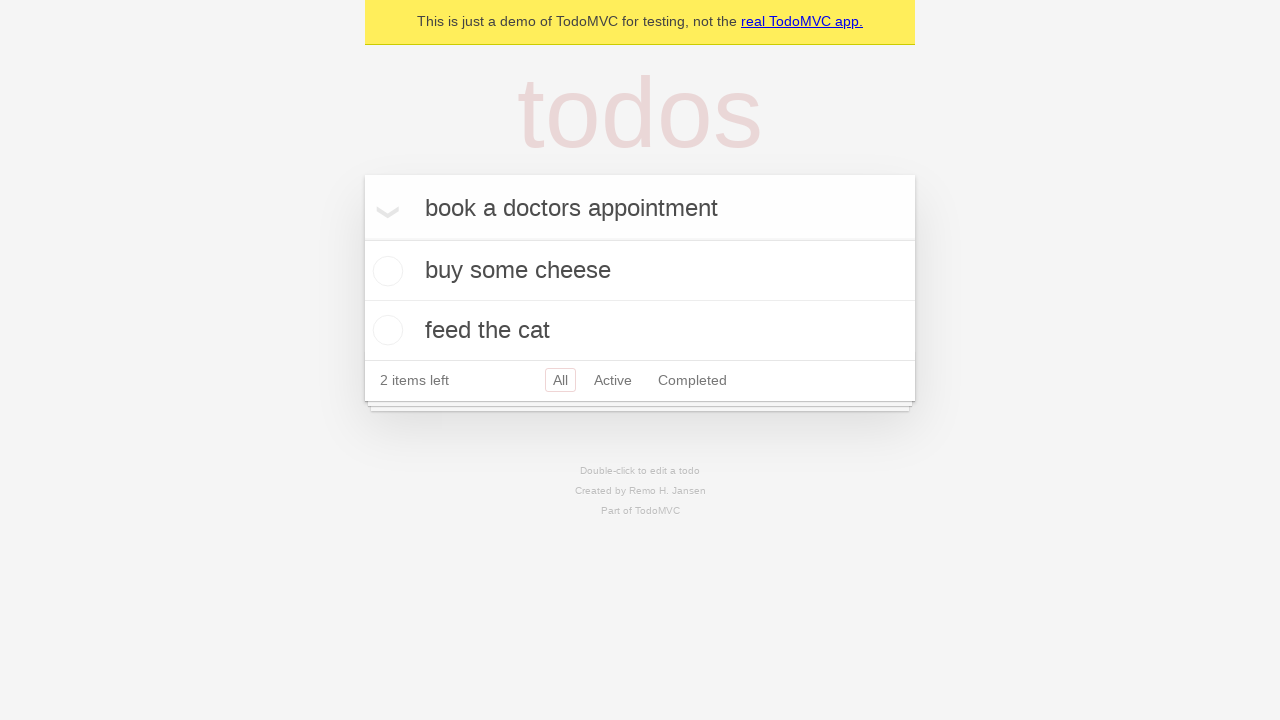

Pressed Enter to add todo 'book a doctors appointment' on internal:attr=[placeholder="What needs to be done?"i]
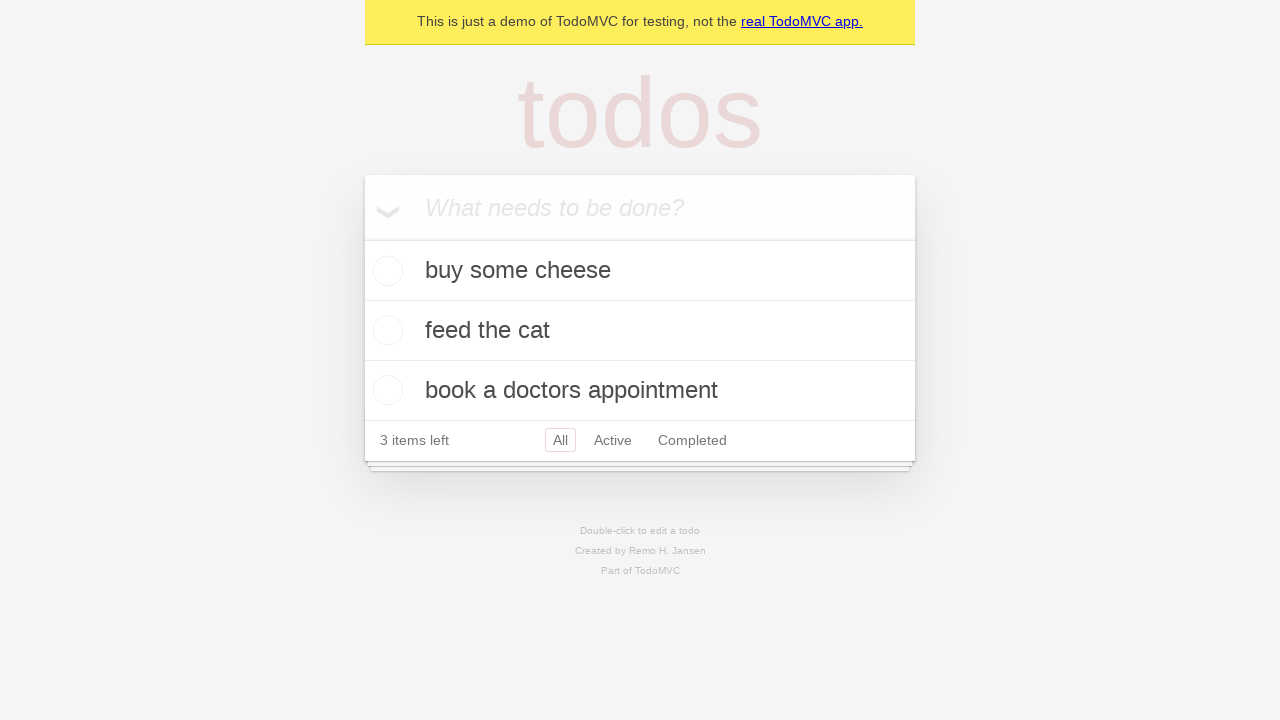

Waited for all 3 todos to be added to the list
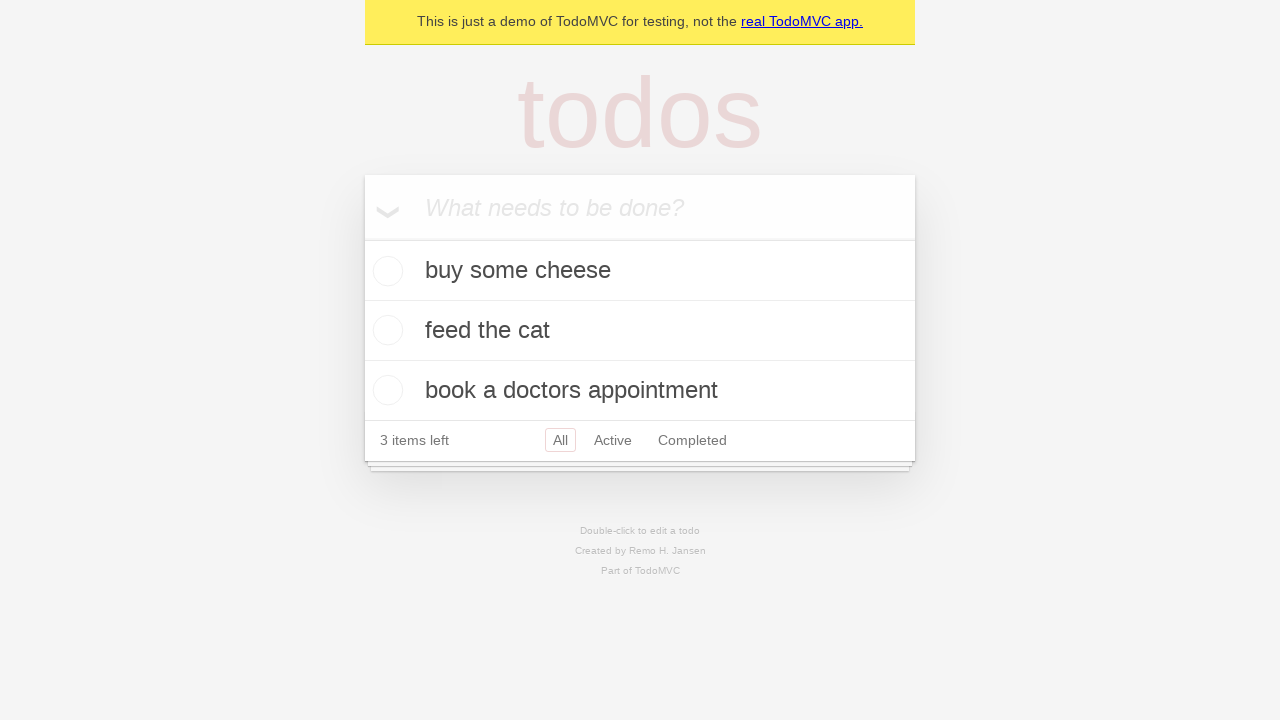

Checked the first todo item as completed at (385, 271) on .todo-list li .toggle >> nth=0
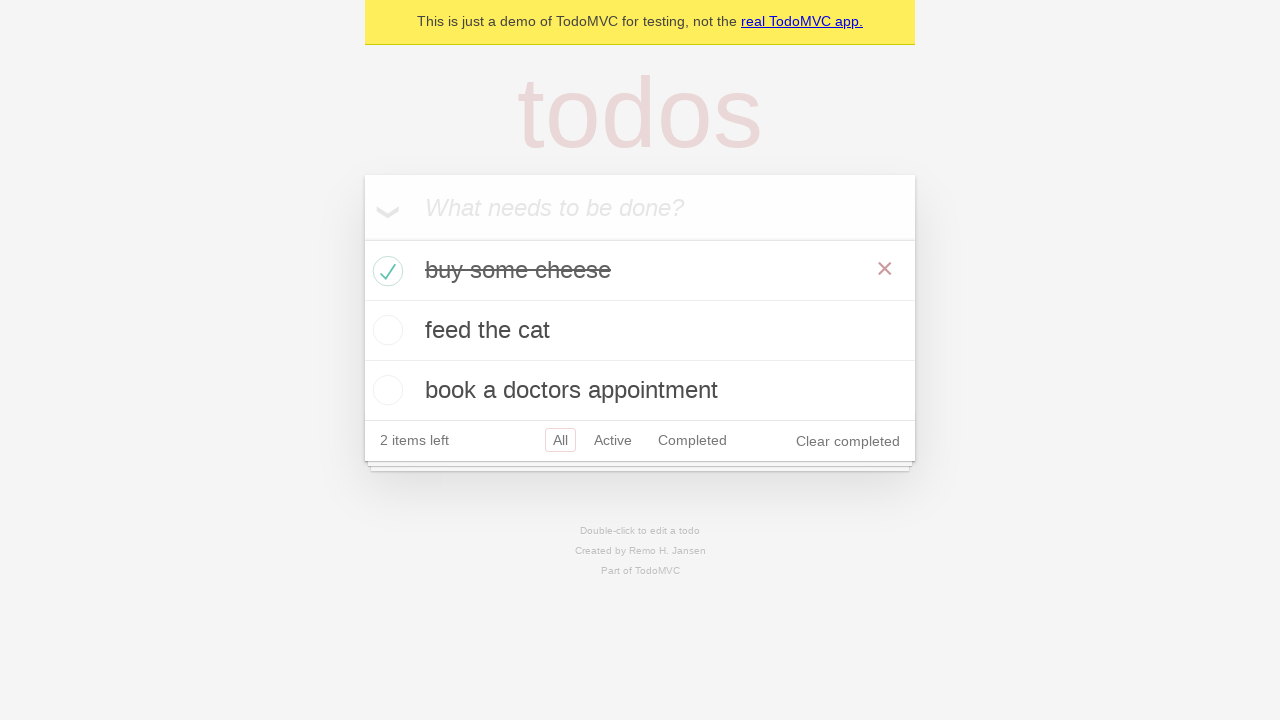

Clear completed button appeared after marking item as done
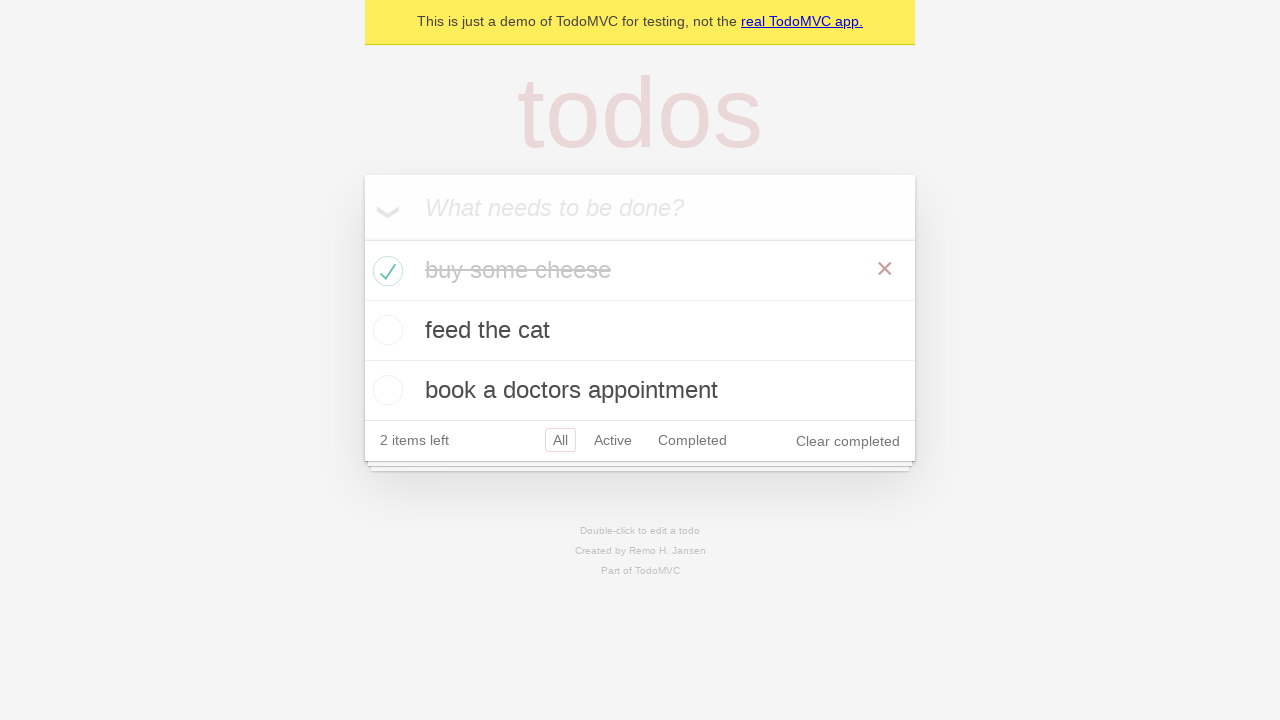

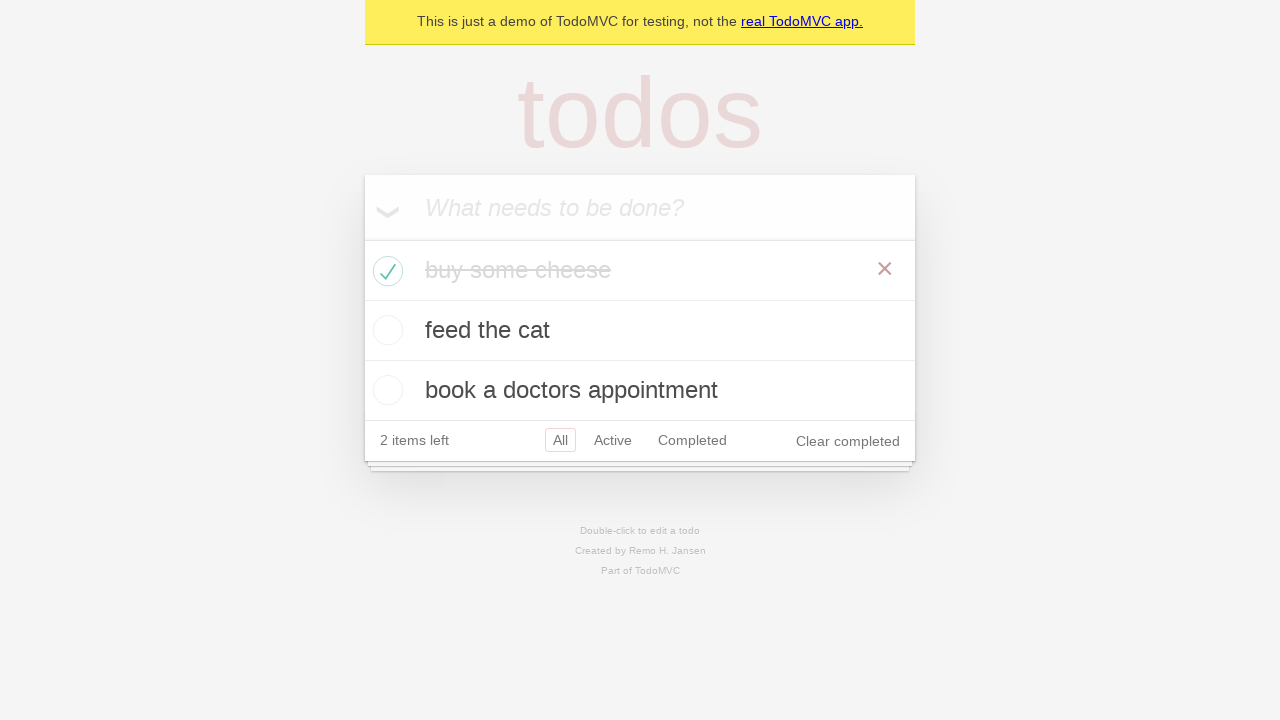